Tests the contact form functionality by navigating to the contact page, filling out the form fields, submitting it, and verifying the confirmation message

Starting URL: https://alchemy.hguy.co/lms

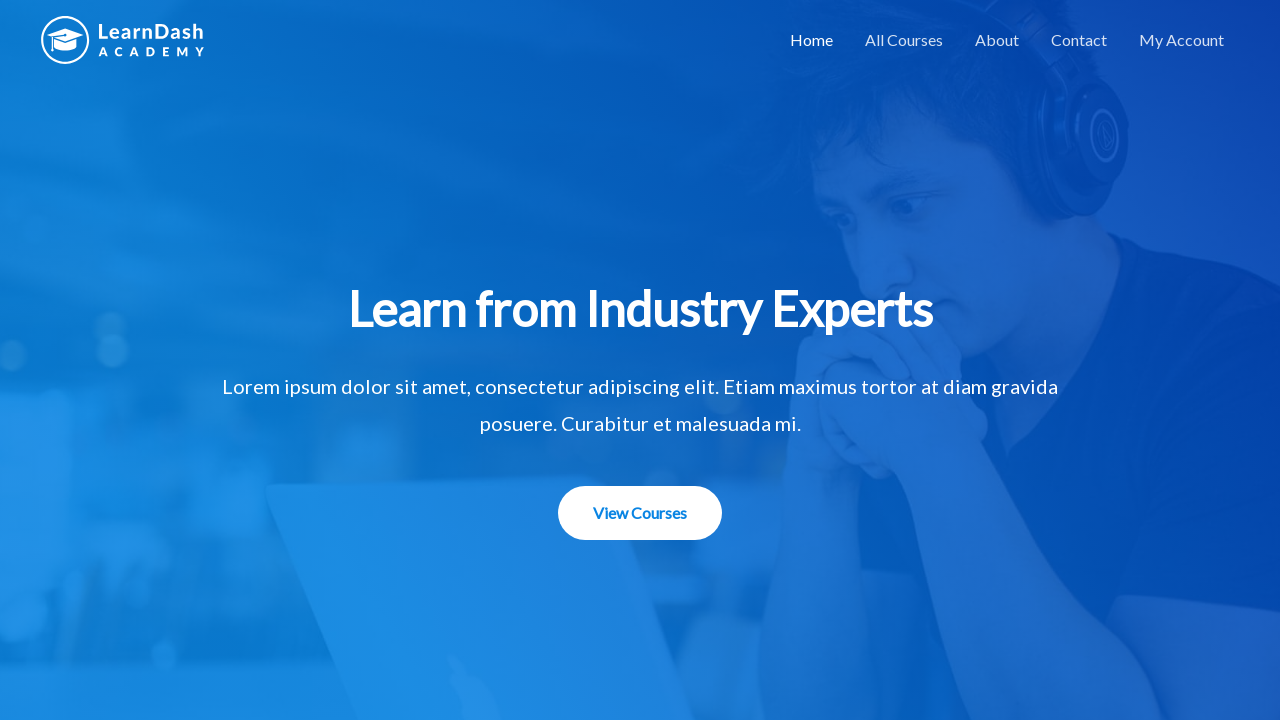

Clicked on Contact link at (1079, 40) on xpath=//a[contains(text(),'Contact')]
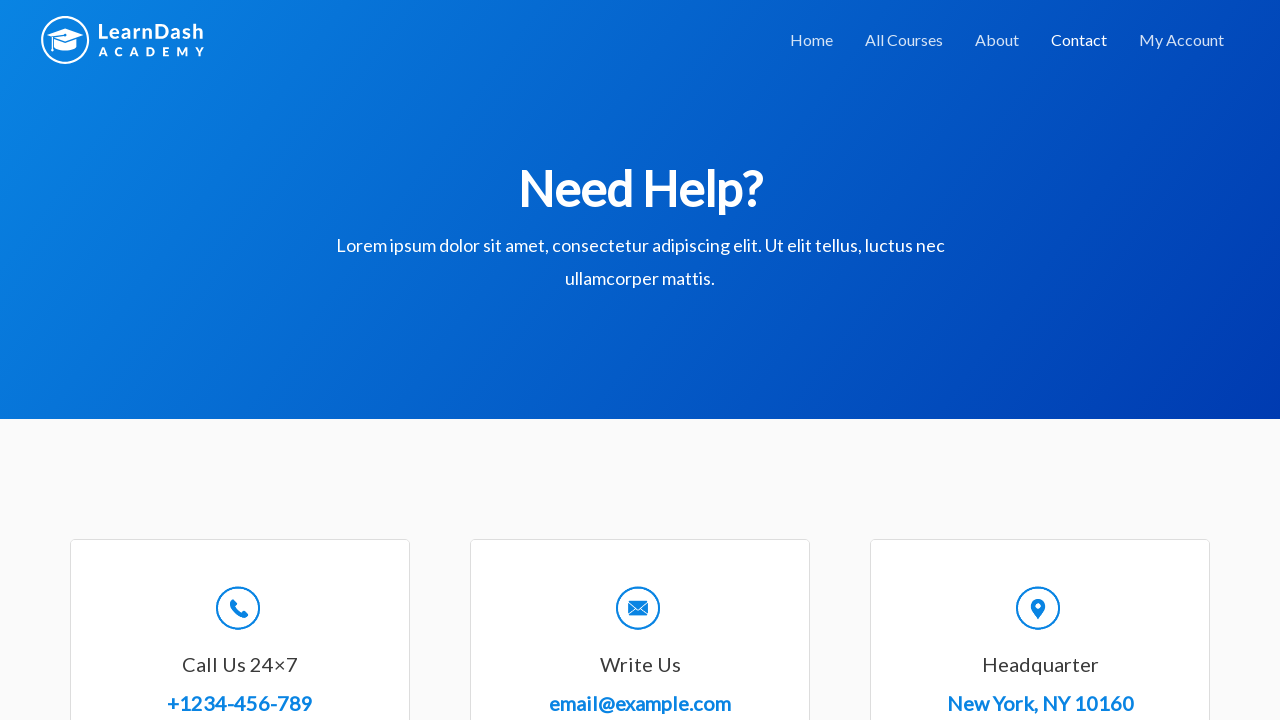

Contact form loaded successfully
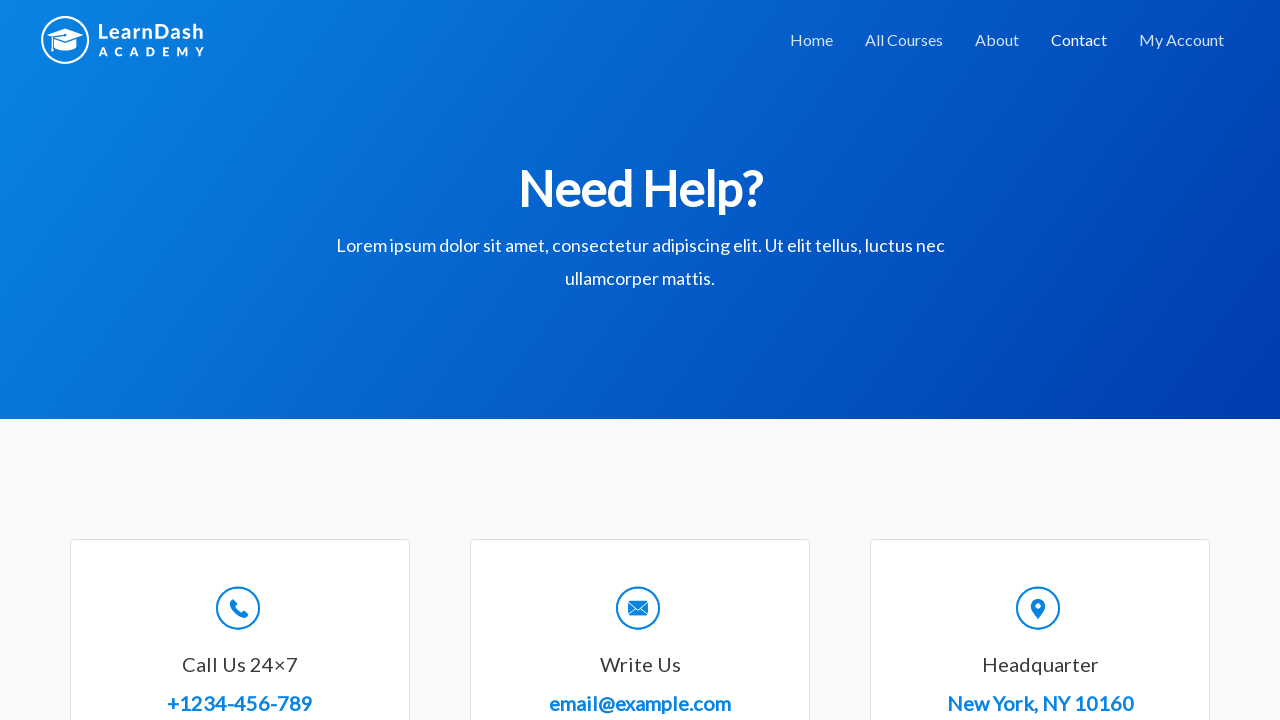

Filled in name field with 'John Smith' on //*[@id='wpforms-8-field_0']
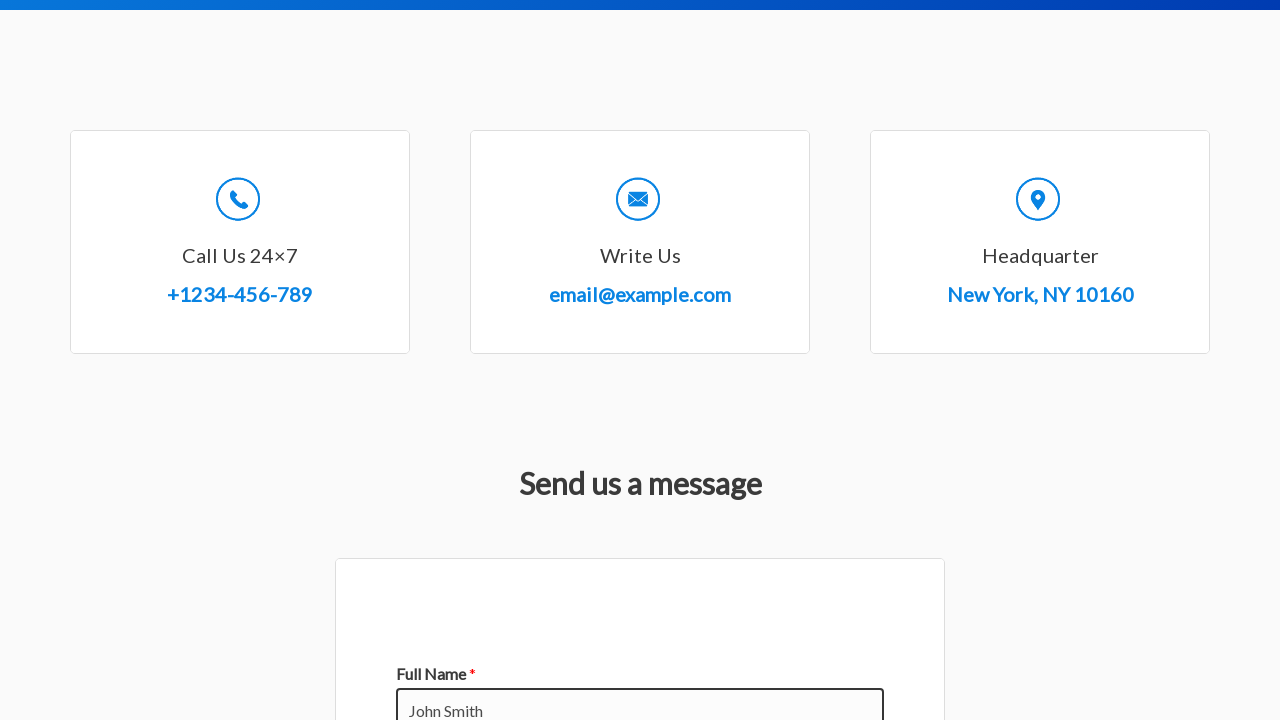

Filled in email field with 'john.smith@example.com' on //*[@id='wpforms-8-field_1']
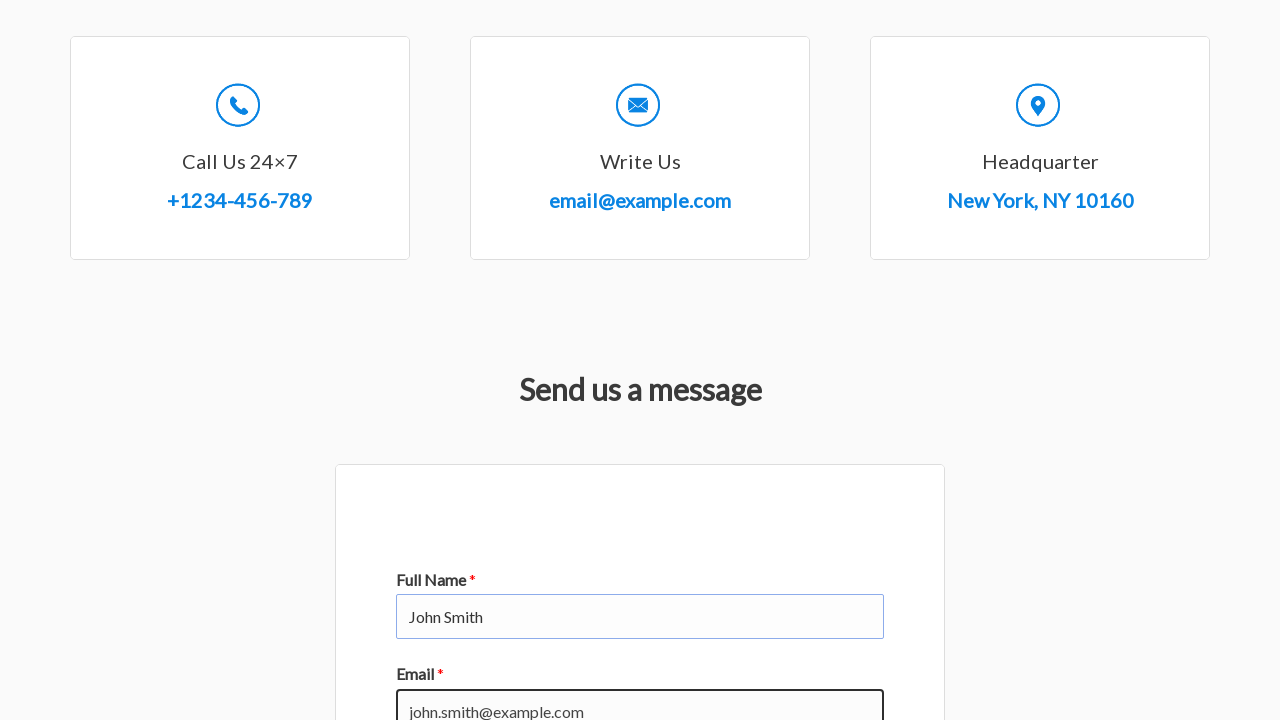

Filled in subject field with 'Test Automation Query' on //*[@id='wpforms-8-field_3']
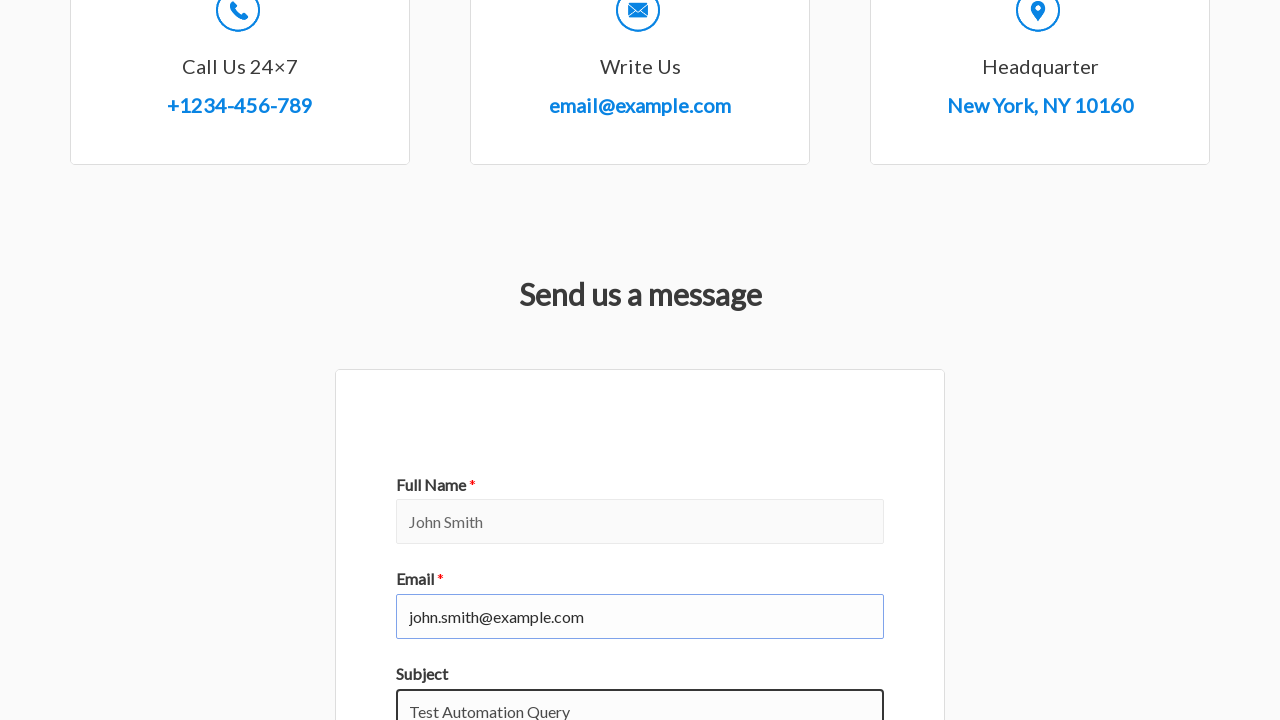

Filled in message field with test message on //*[@id='wpforms-8-field_2']
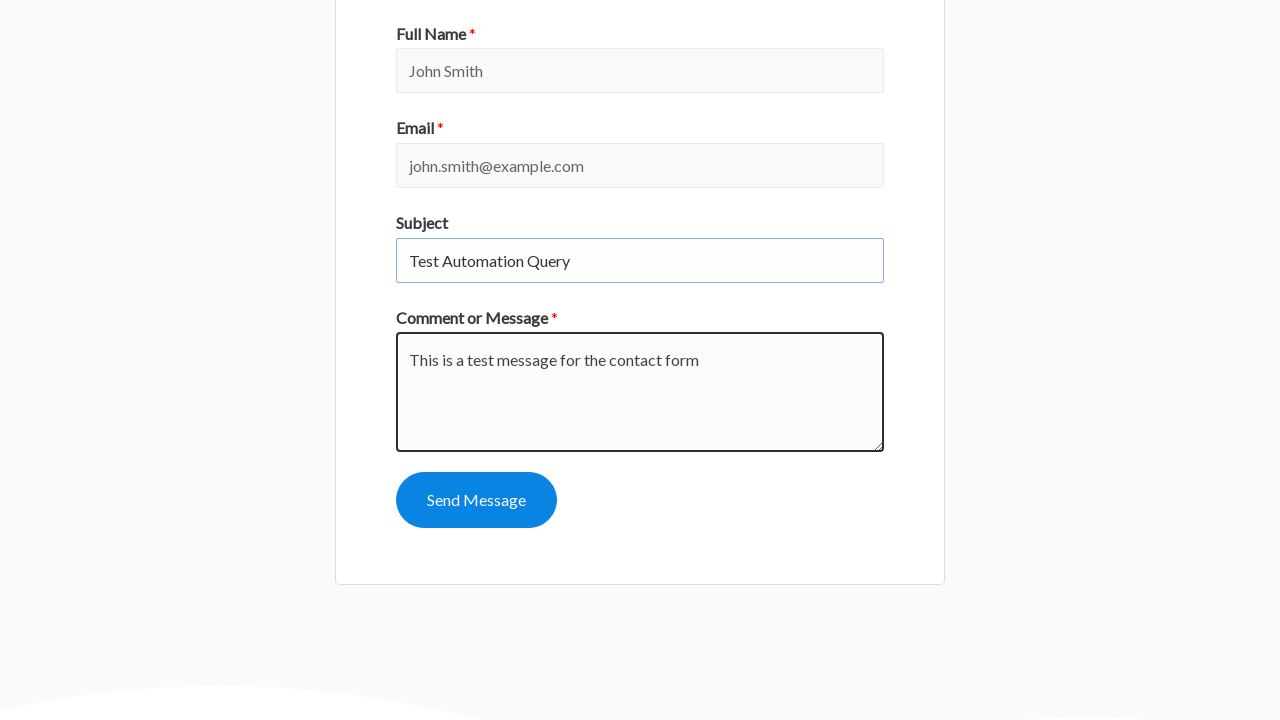

Clicked Send Message button at (476, 500) on xpath=//button[contains(text(),'Send Message')]
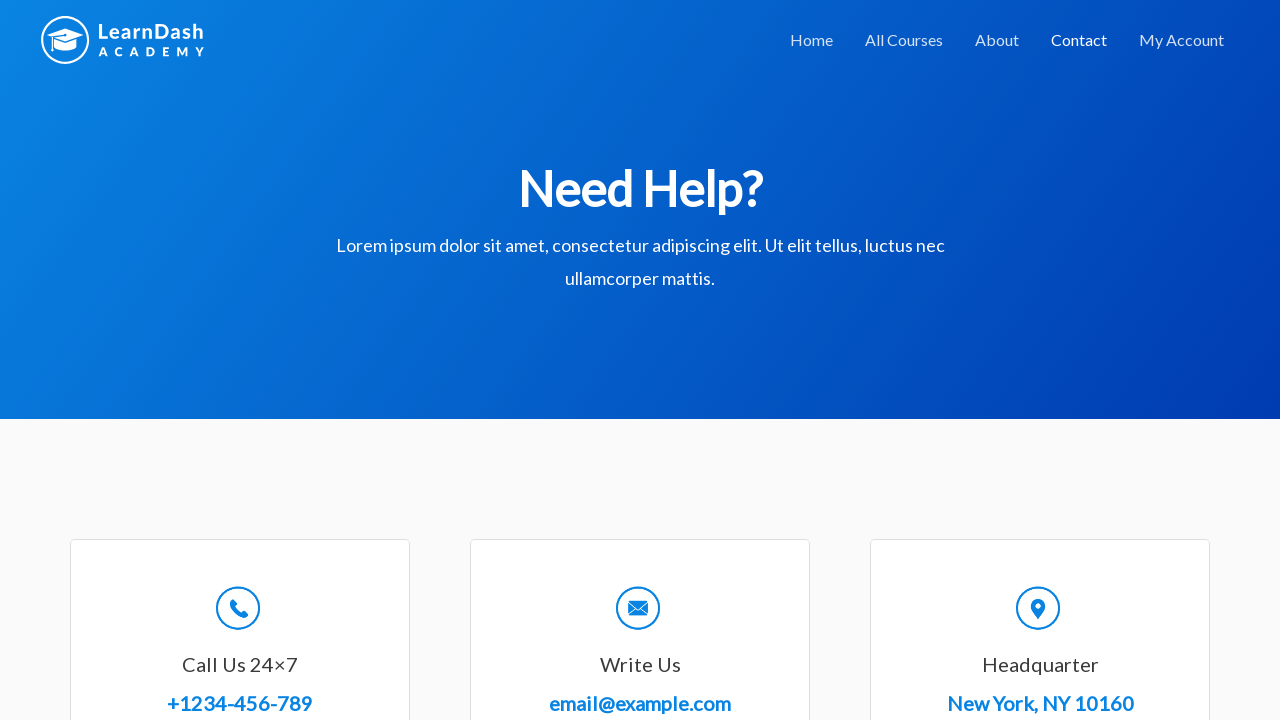

Confirmation message 'Thanks for contacting us! We will be in touch with you shortly.' appeared
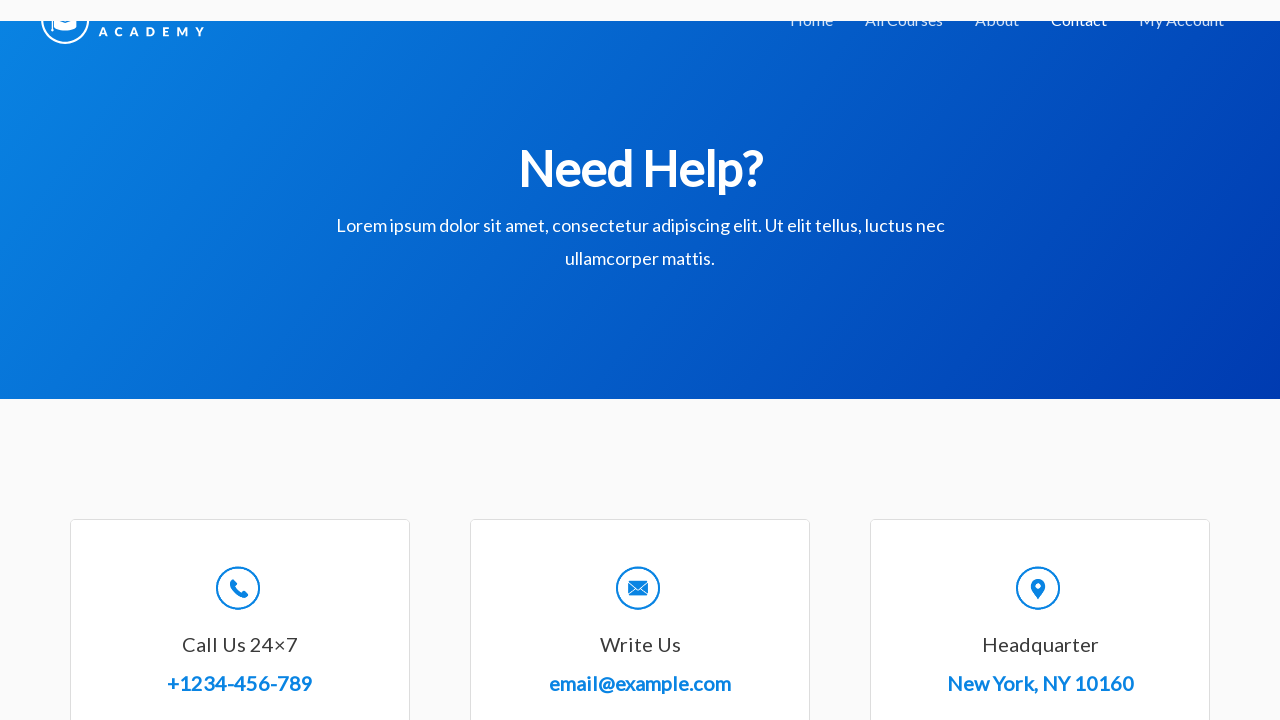

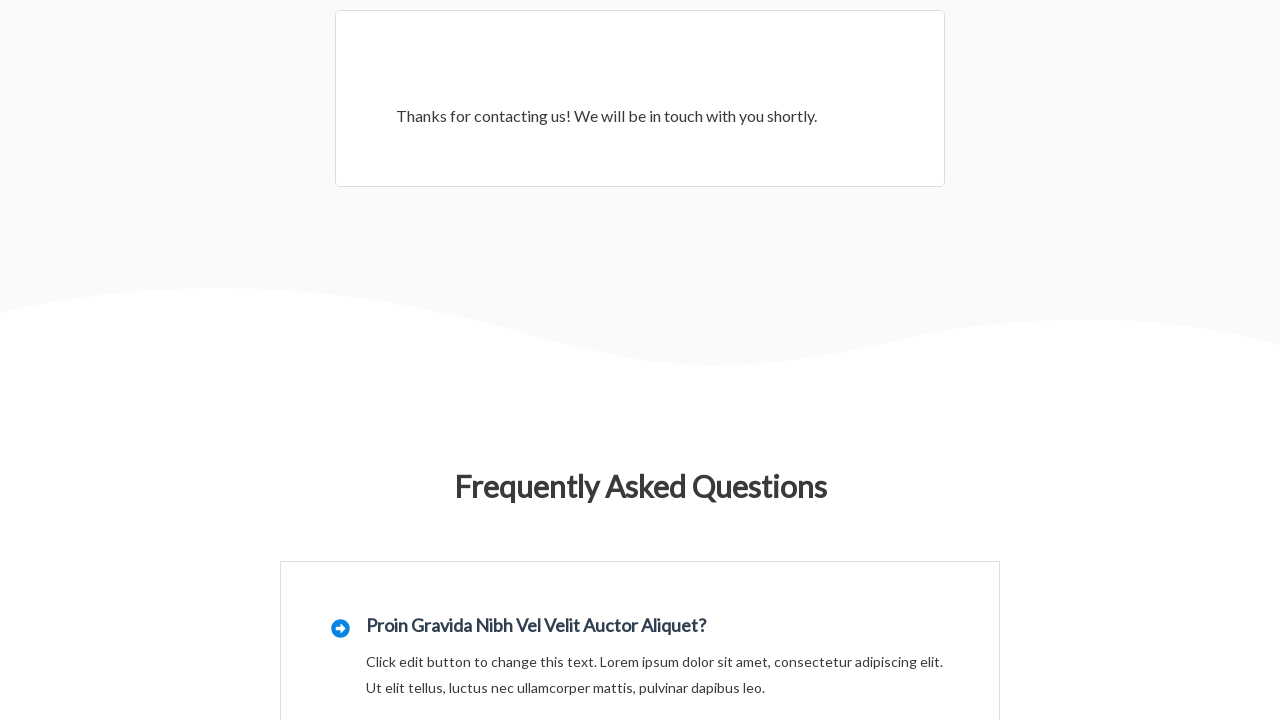